Tests various form controls including radio buttons, dropdowns, checkboxes, autocomplete inputs, alerts, and element visibility toggles on a practice page

Starting URL: https://rahulshettyacademy.com/AutomationPractice/

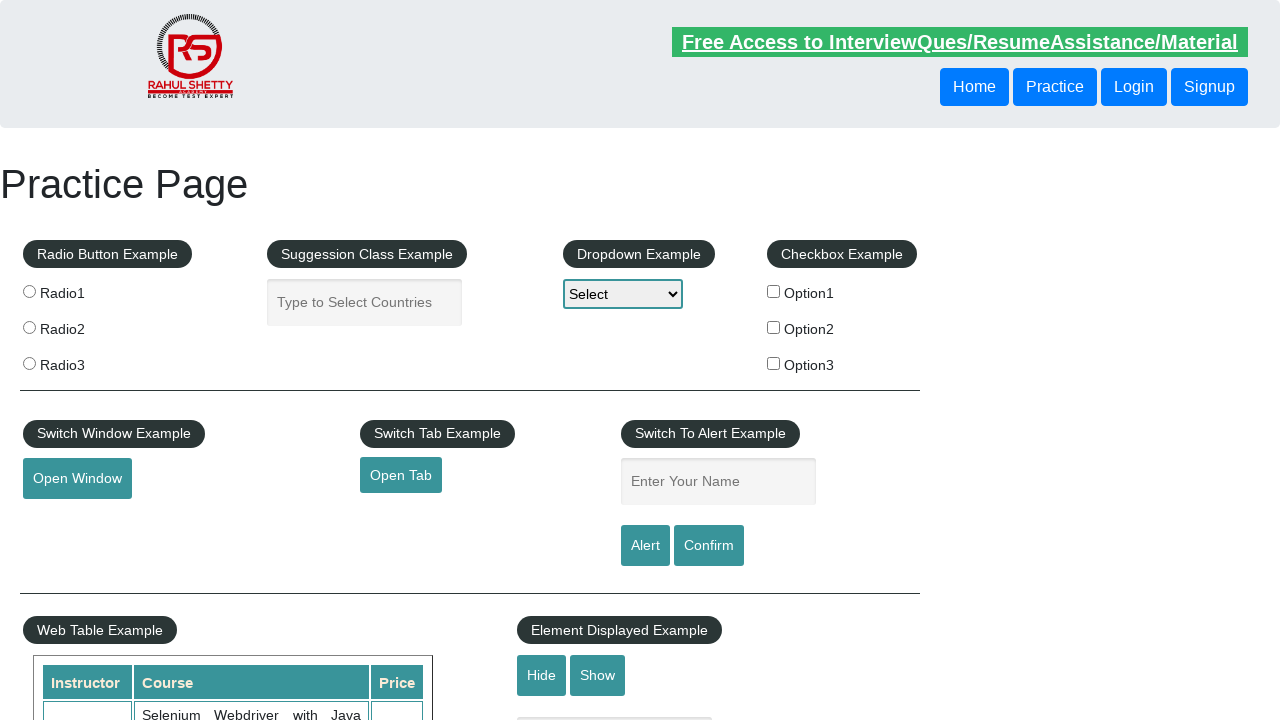

Waited for blinking text element to load
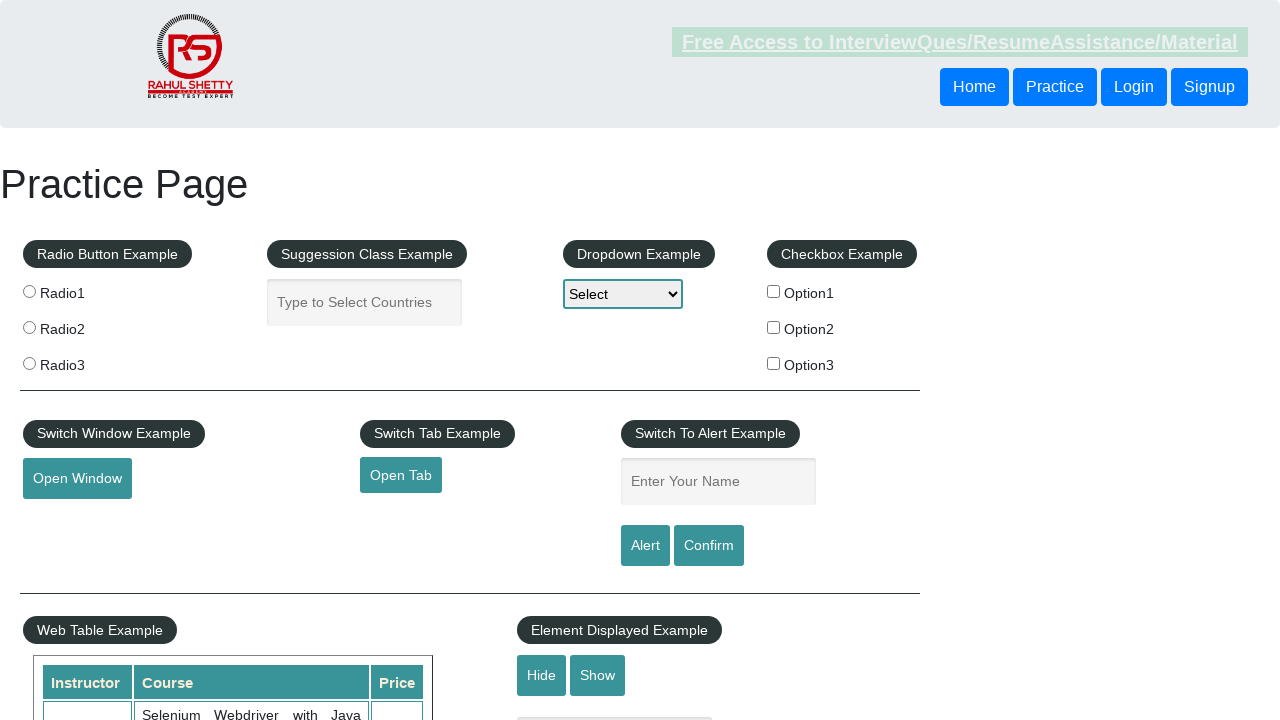

Clicked radio button (radio1) at (29, 291) on .left-align [value="radio1"]
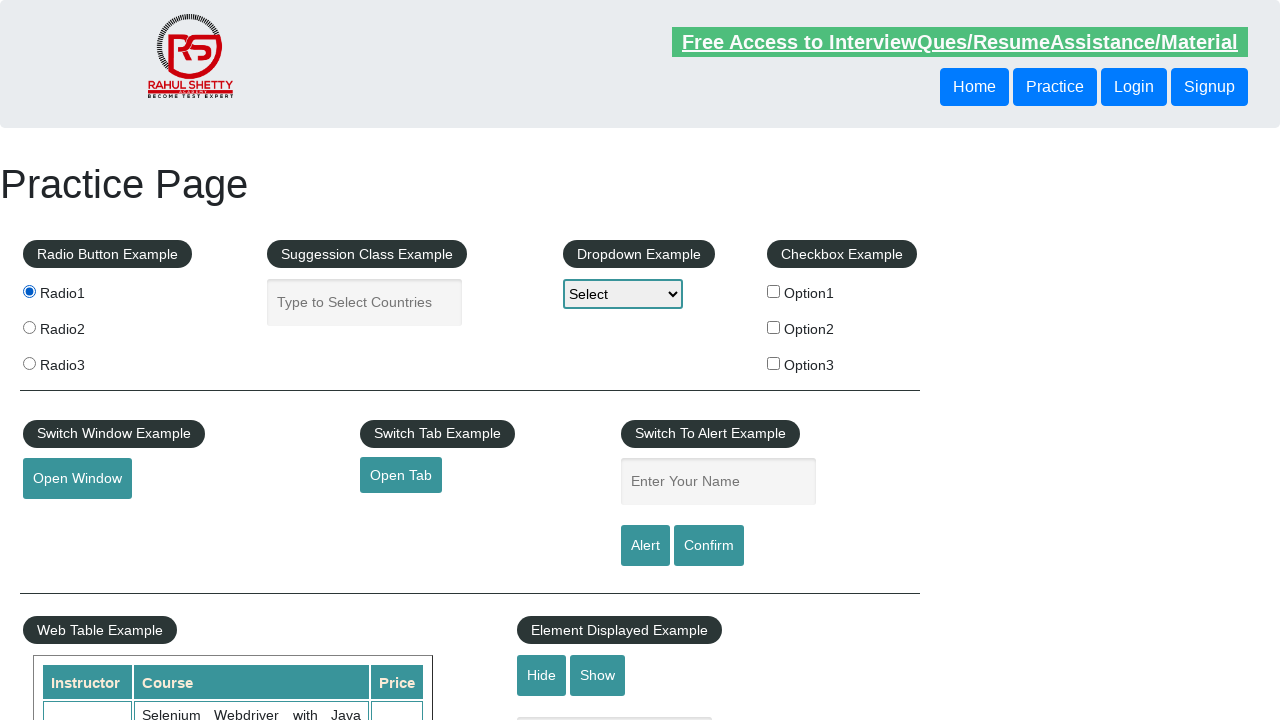

Selected option1 from dropdown on #dropdown-class-example
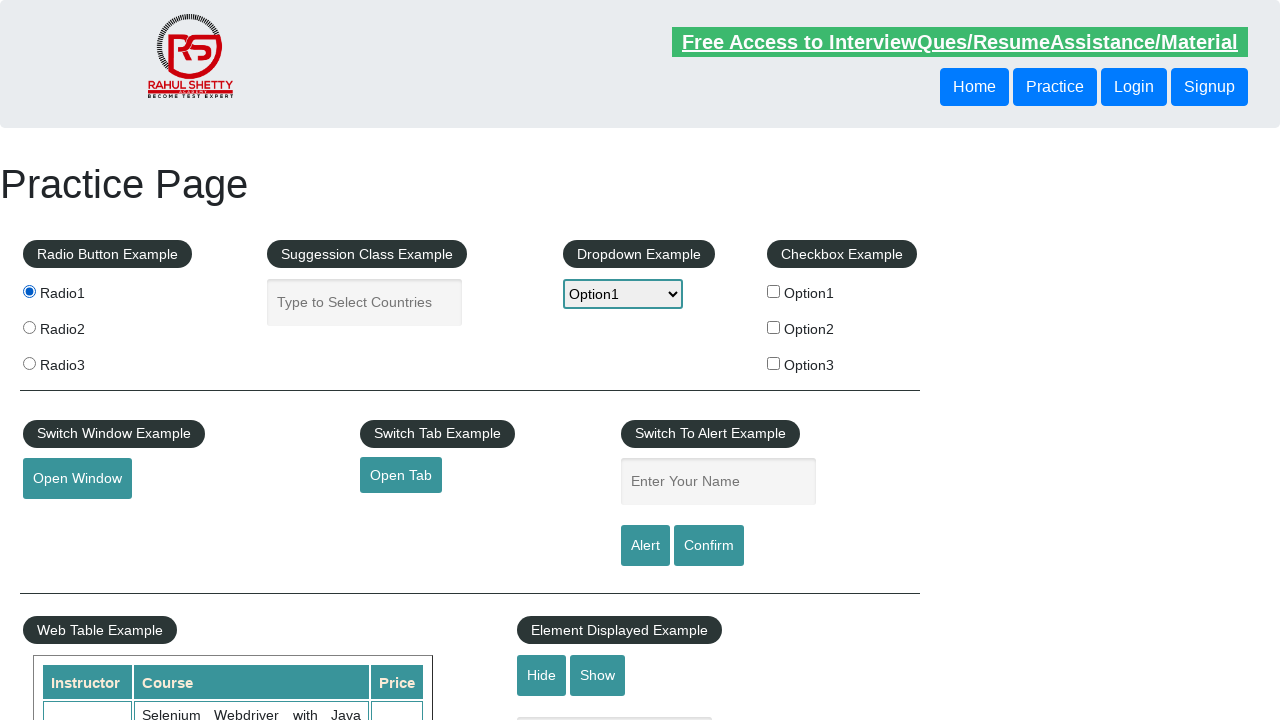

Checked checkBoxOption1 checkbox at (774, 291) on #checkBoxOption1
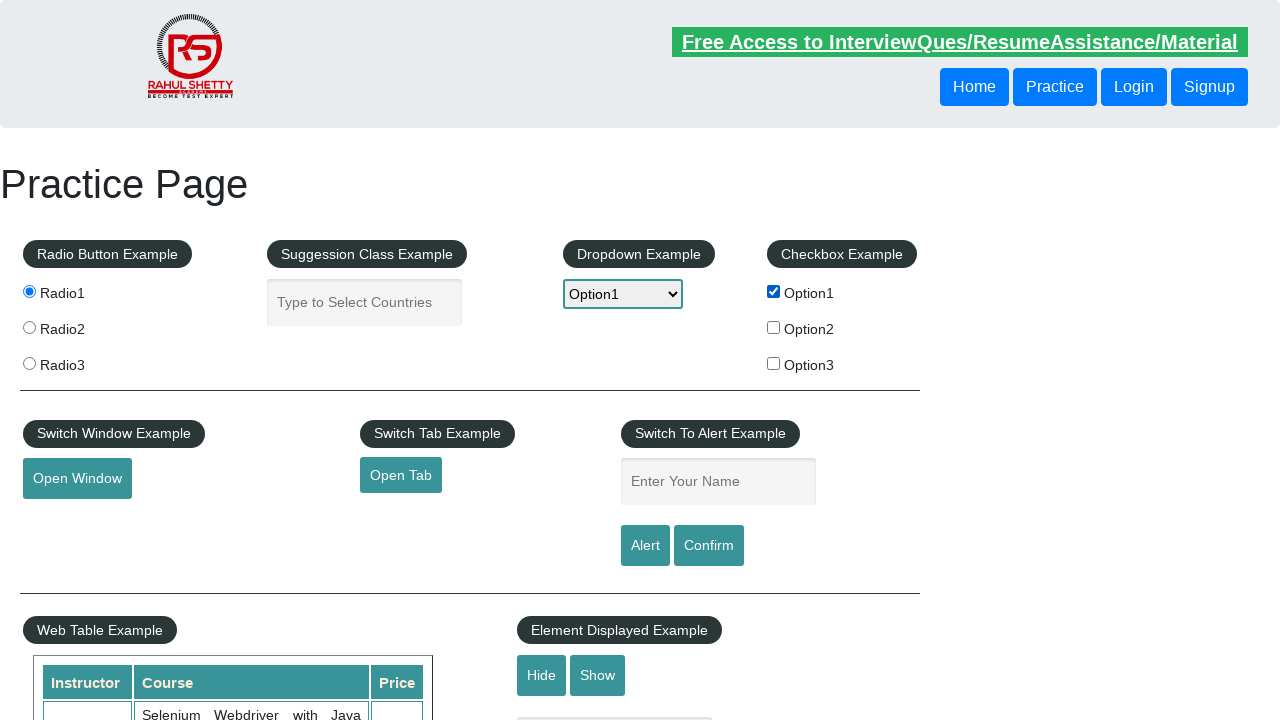

Unchecked checkBoxOption1 checkbox at (774, 291) on #checkBoxOption1
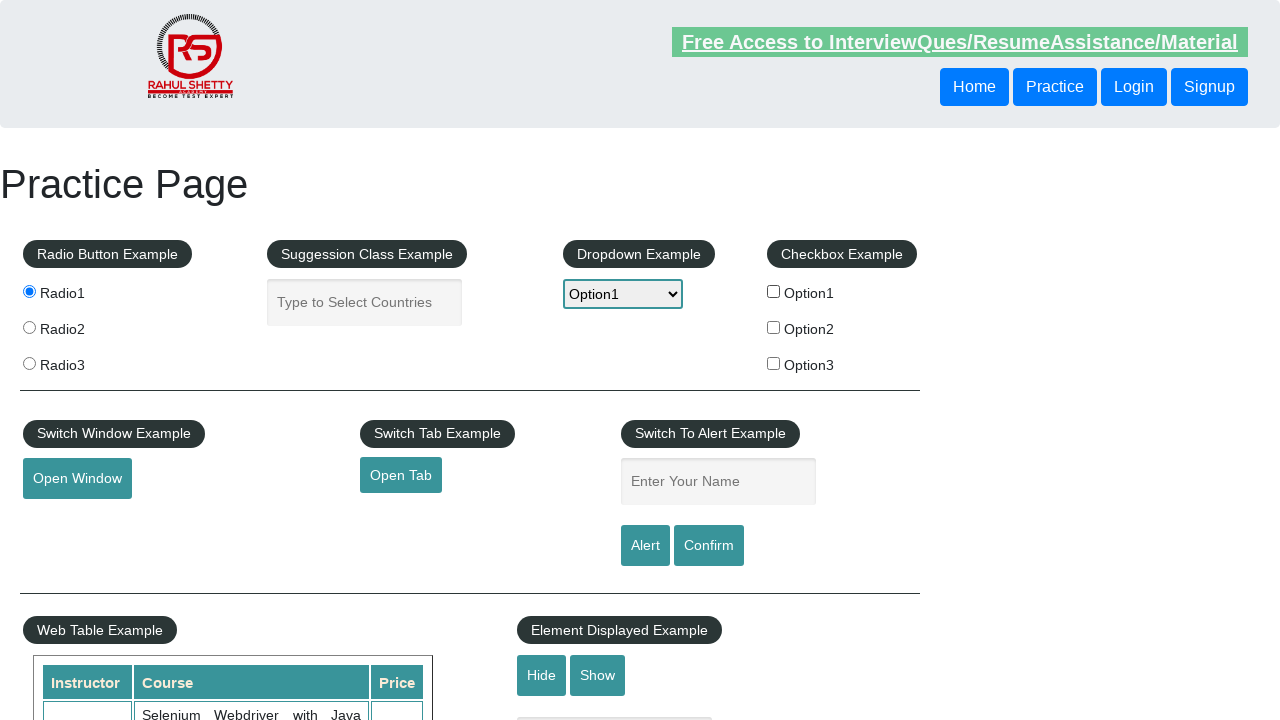

Typed 'ja' in autocomplete field on input#autocomplete
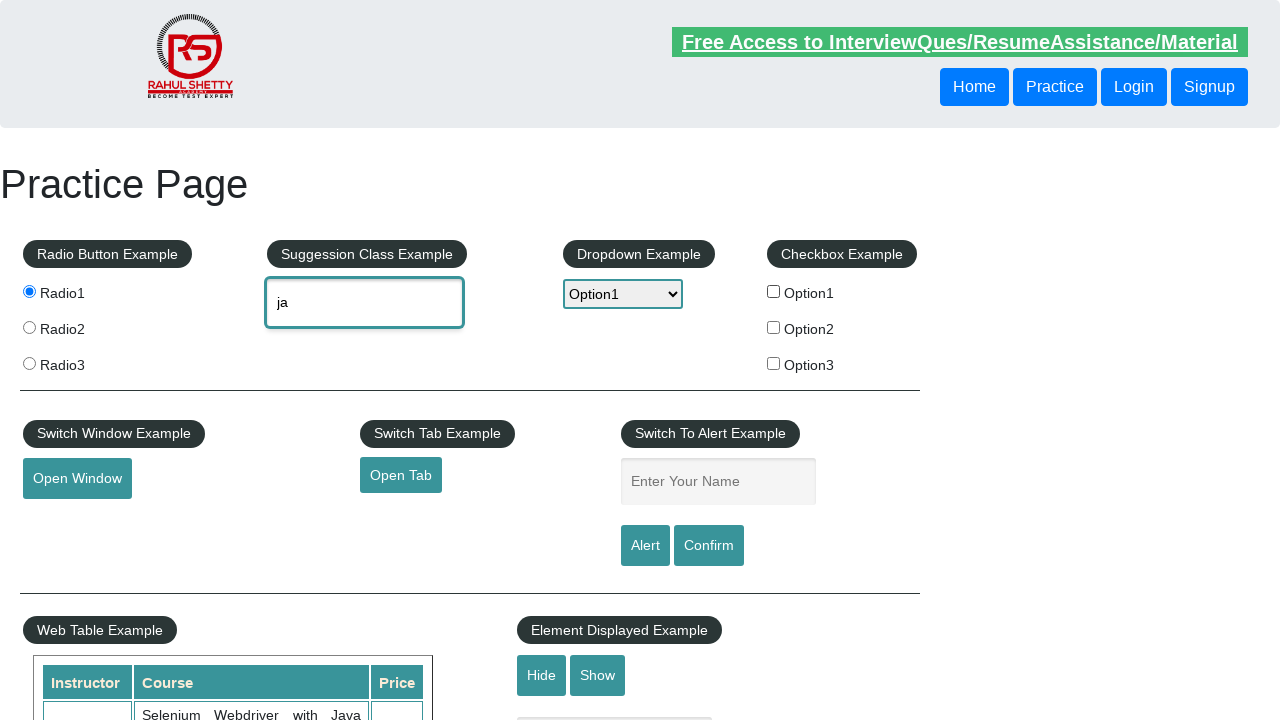

Waited for autocomplete menu items to appear
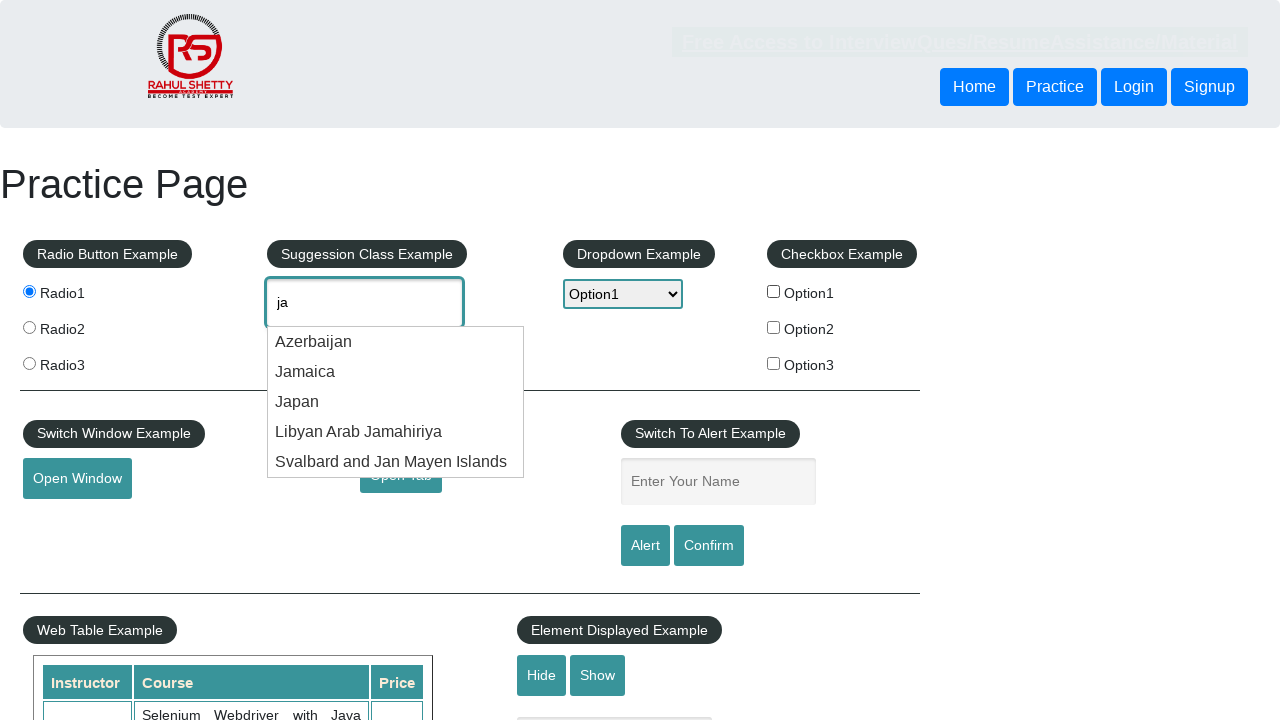

Selected Japan from autocomplete suggestions at (396, 402) on .ui-menu-item div:has-text('Japan')
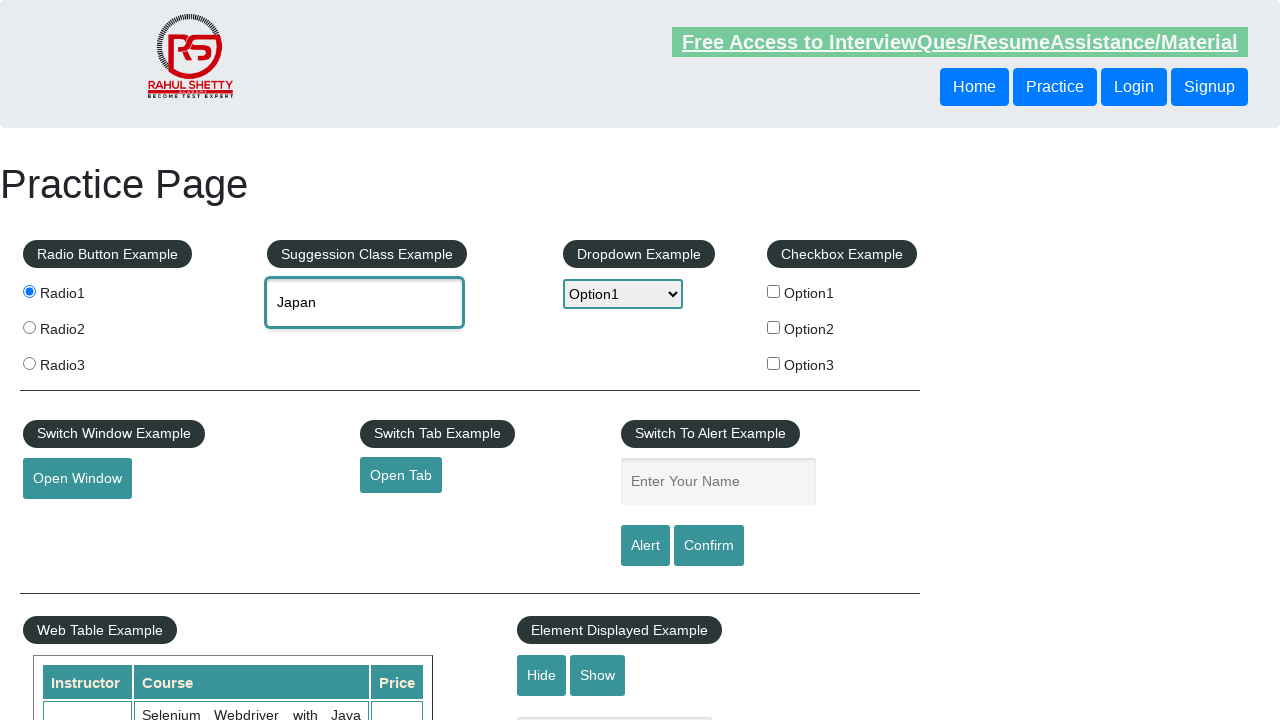

Cleared autocomplete field on input#autocomplete
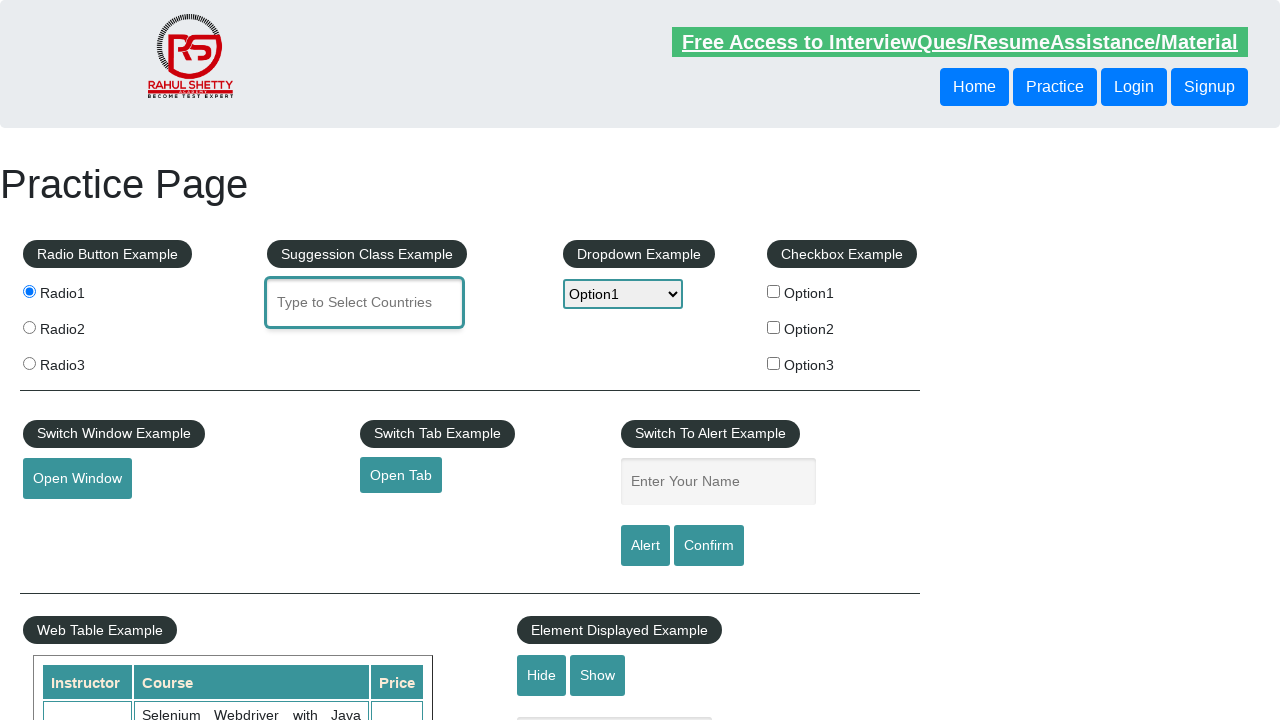

Typed 'ind' in autocomplete field on input#autocomplete
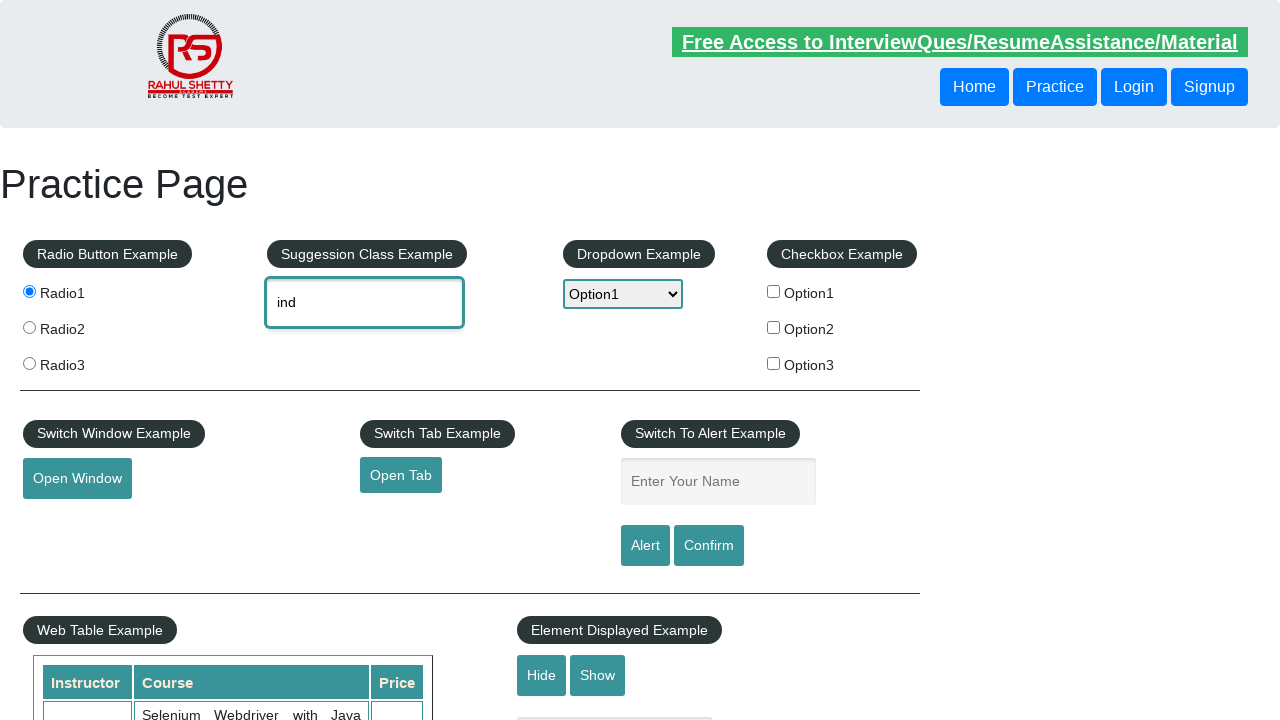

Waited for autocomplete menu items to appear
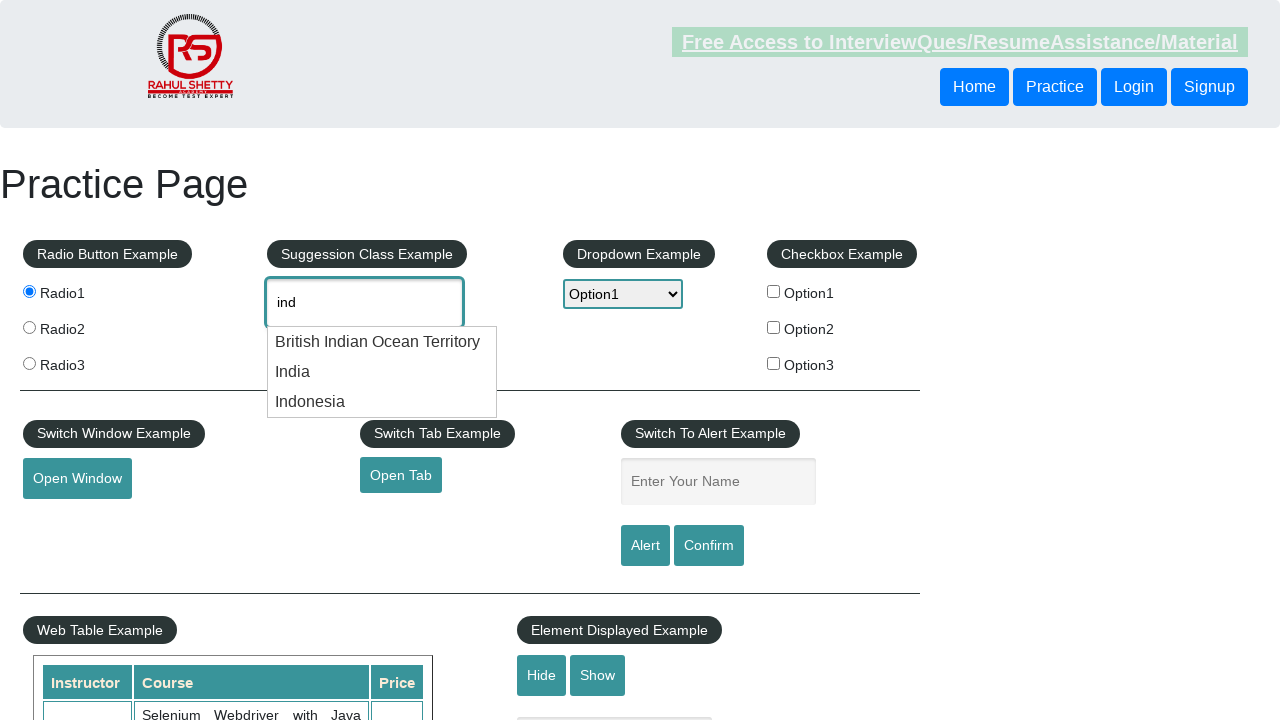

Selected second autocomplete option at (382, 372) on .ui-menu-item div >> nth=1
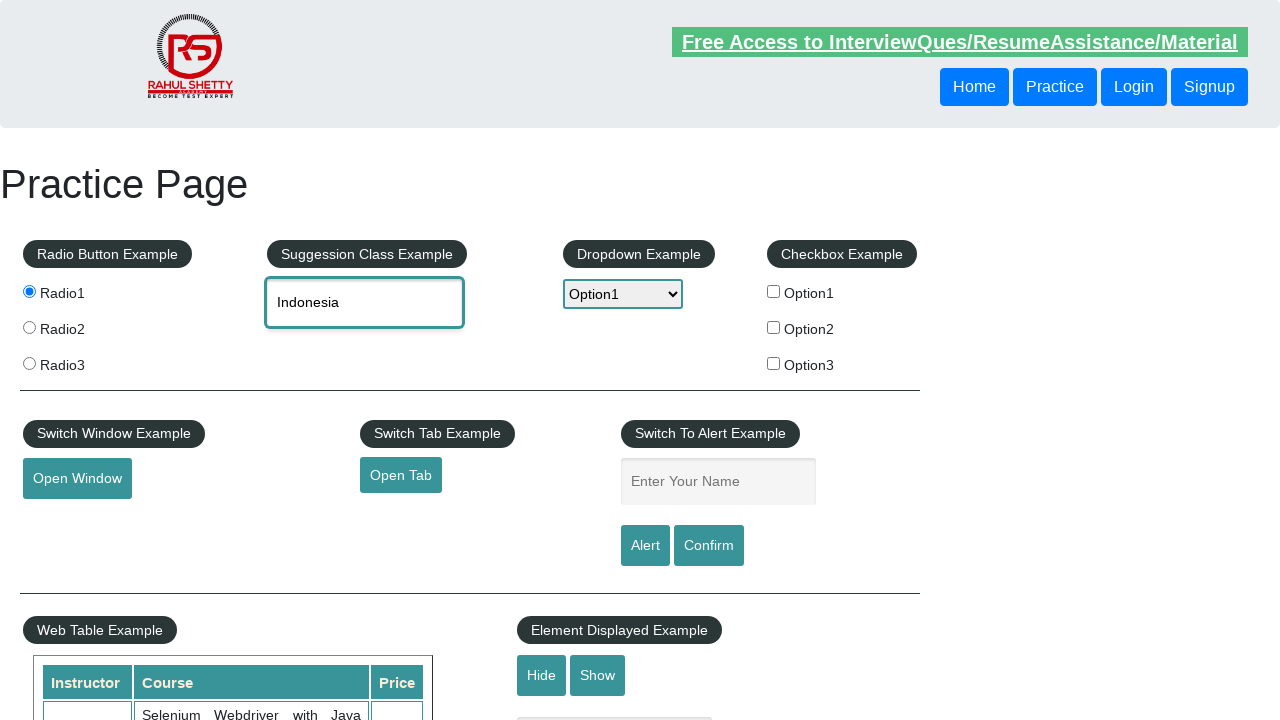

Filled name field with 'Praveen' on #name
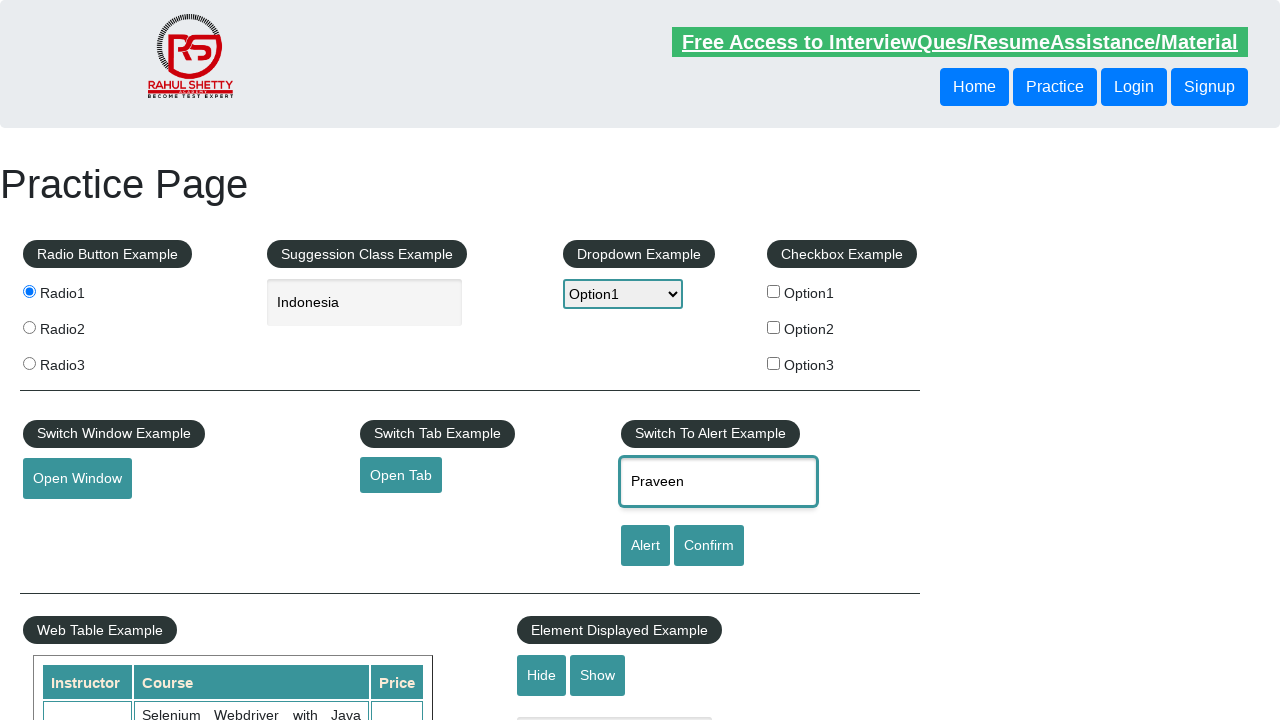

Set up dialog handler to accept alerts
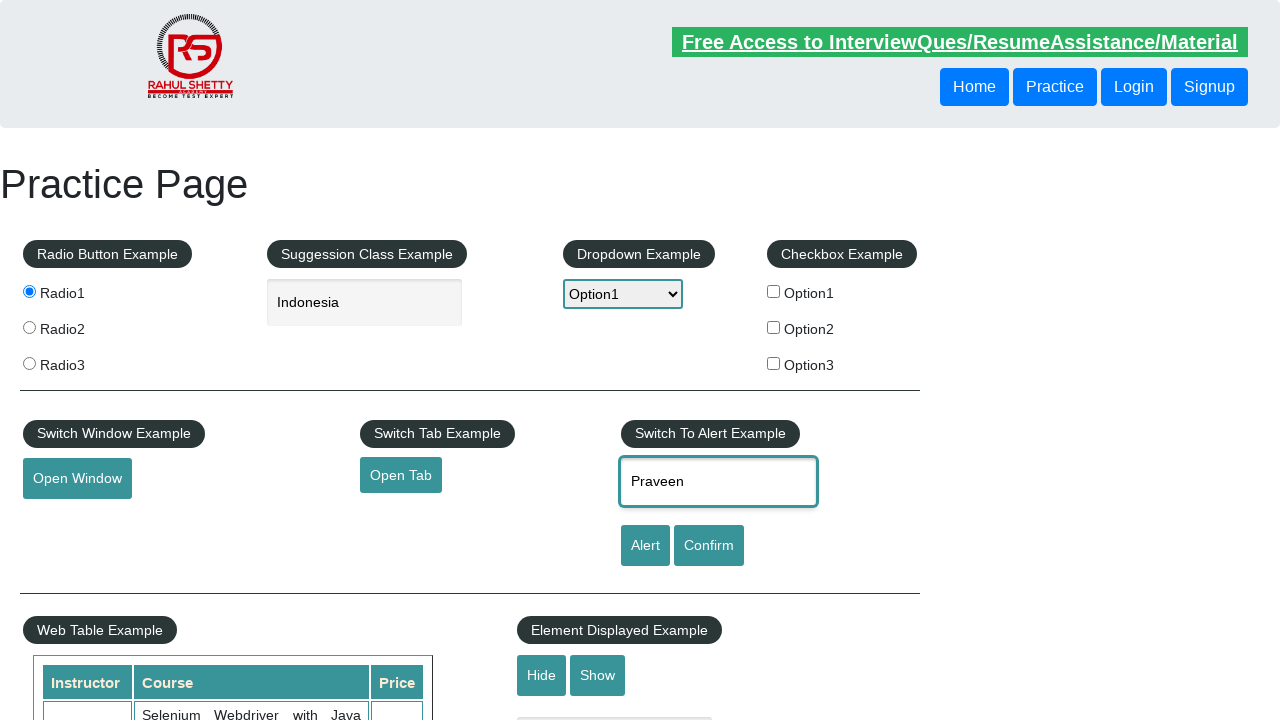

Clicked alert button and accepted alert dialog at (645, 546) on #alertbtn
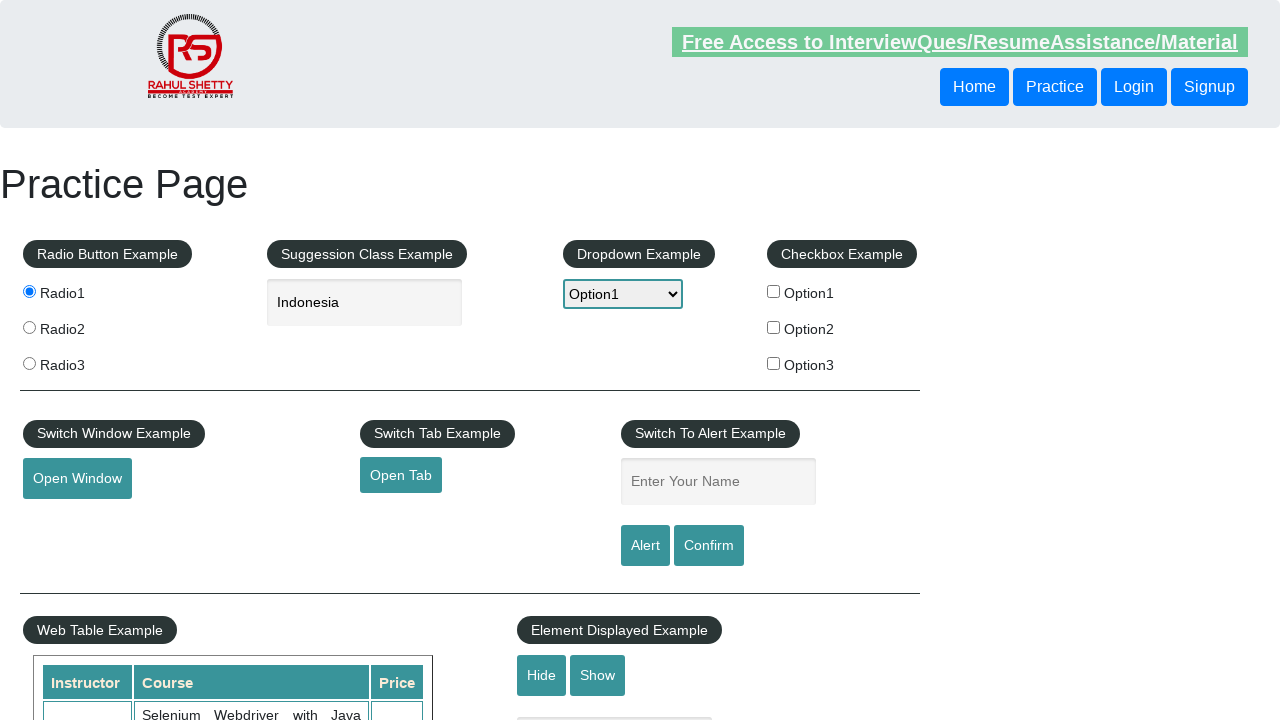

Filled name field with 'Praveen' again on #name
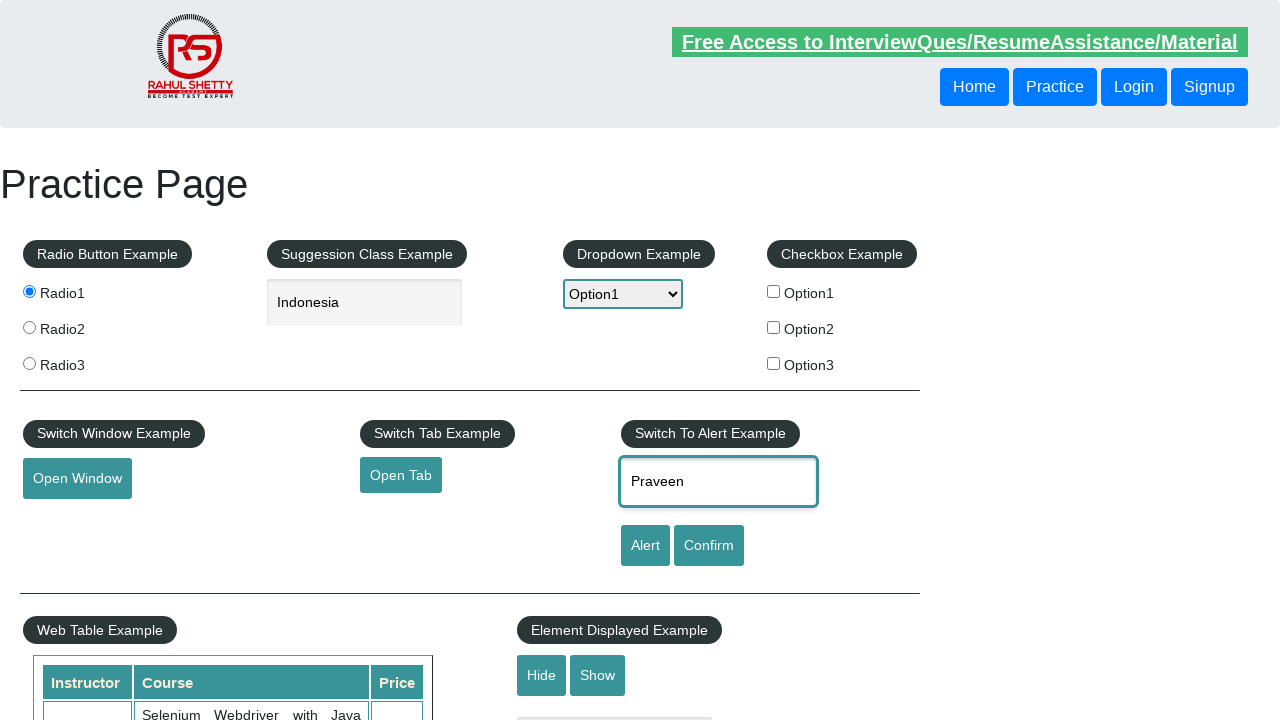

Clicked confirm button at (709, 546) on #confirmbtn
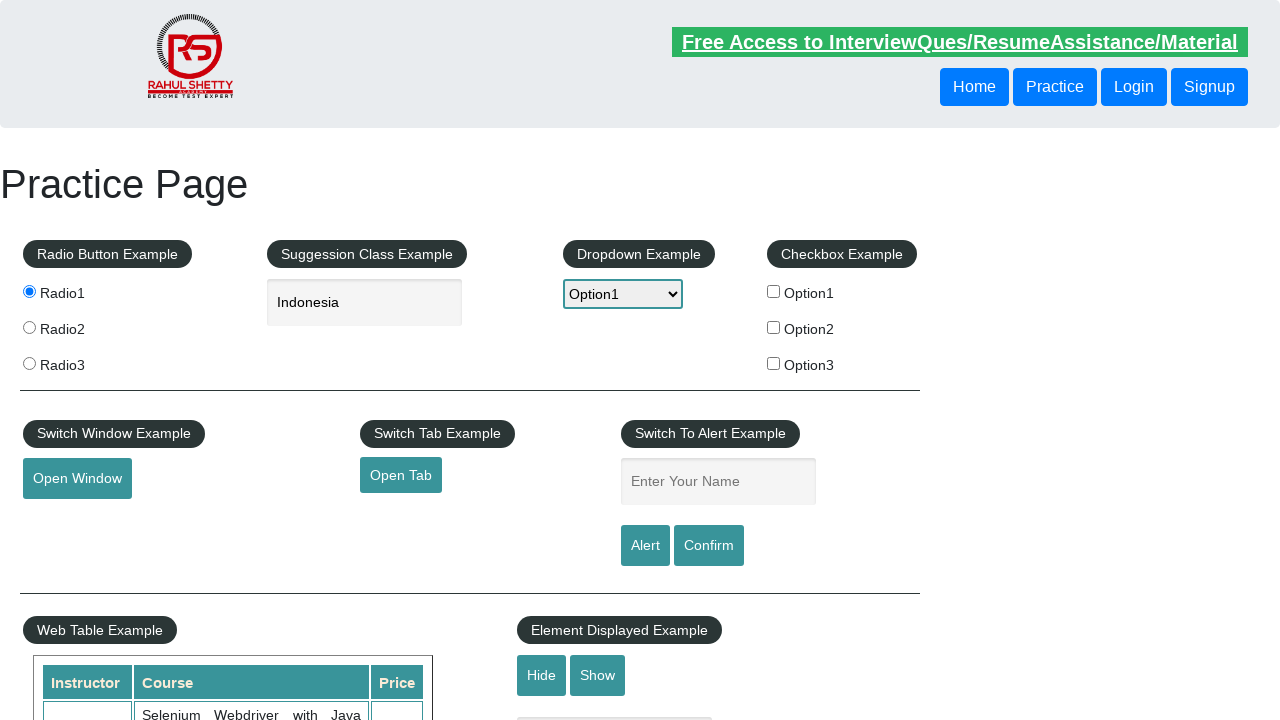

Clicked hide textbox button at (542, 675) on #hide-textbox
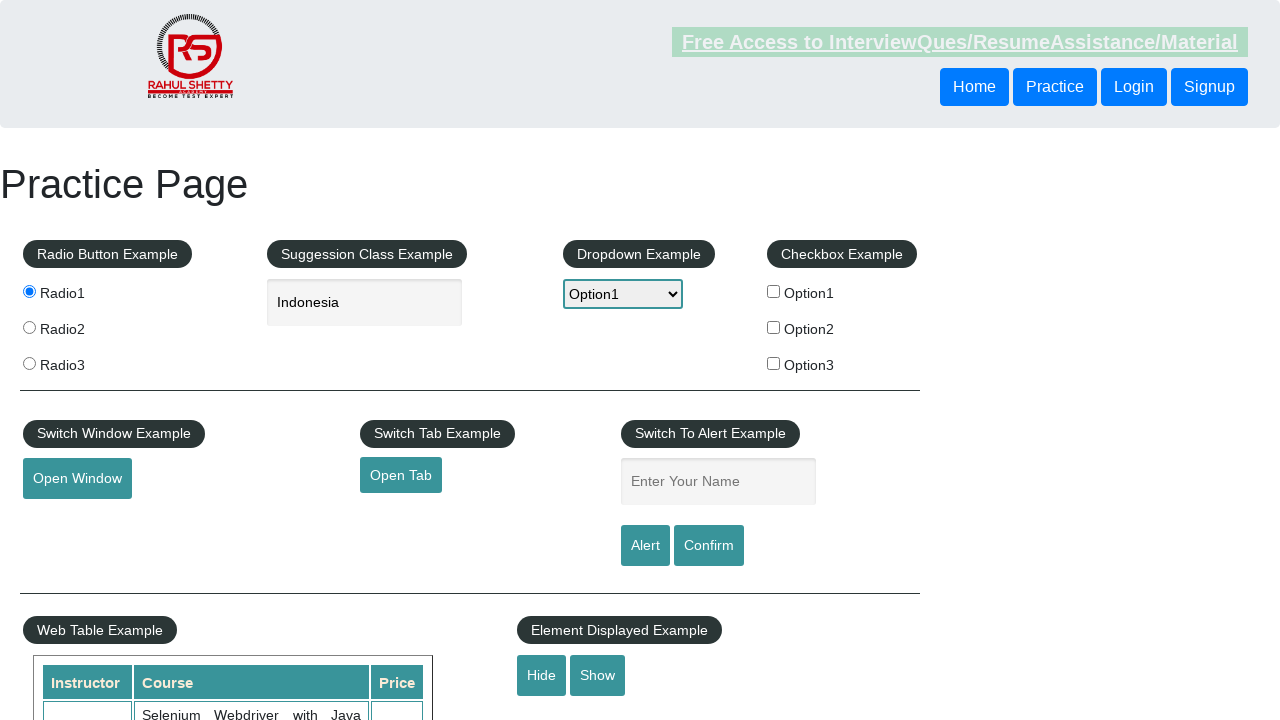

Waited for textbox element to be hidden
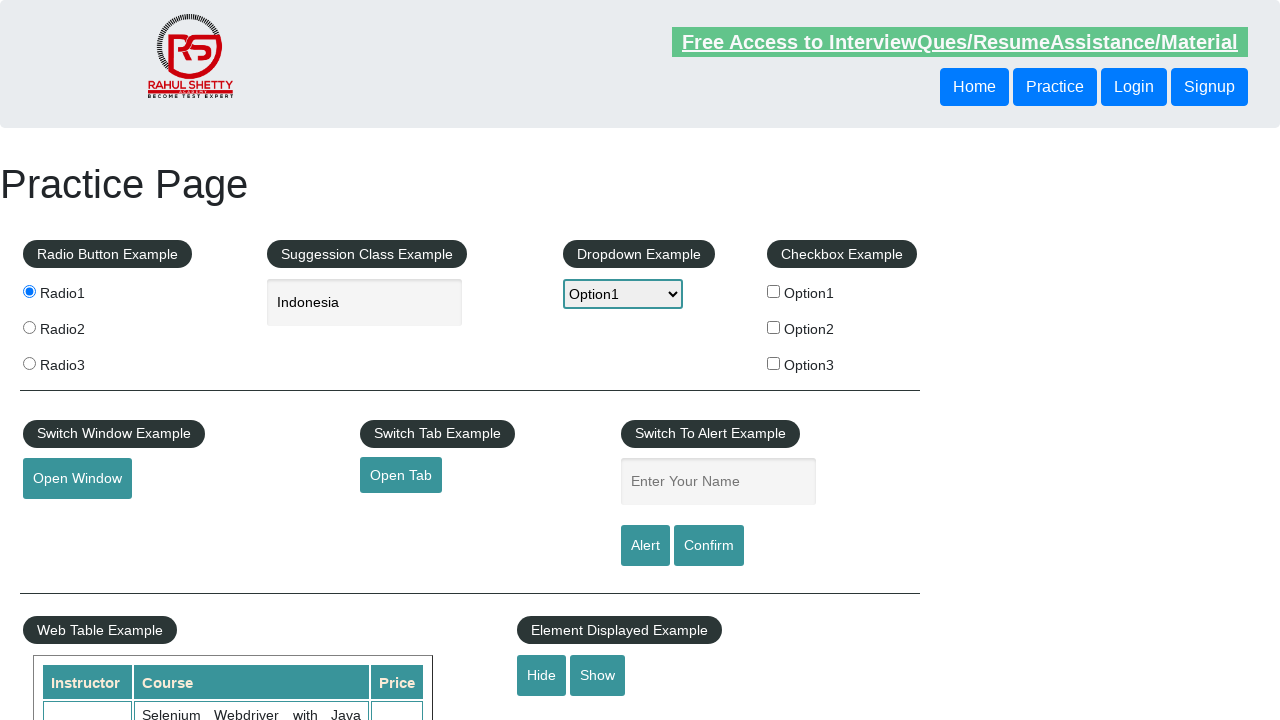

Clicked show textbox button at (598, 675) on #show-textbox
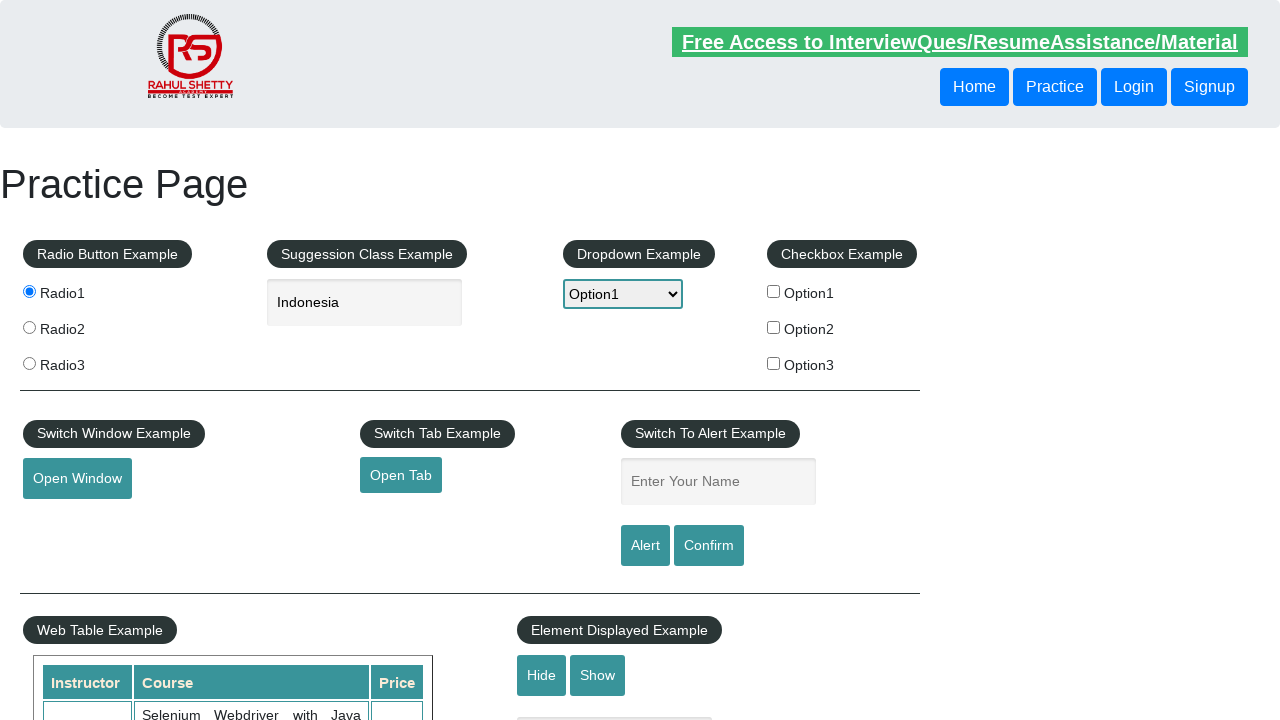

Waited for textbox element to be visible
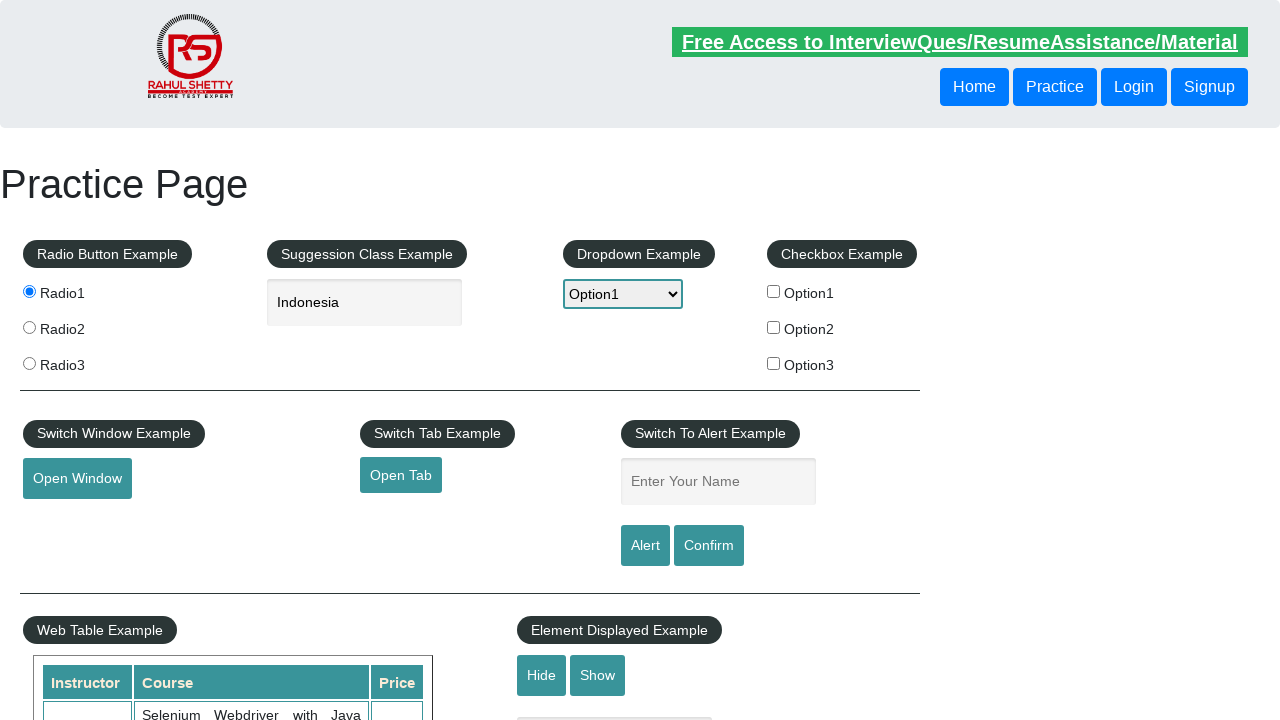

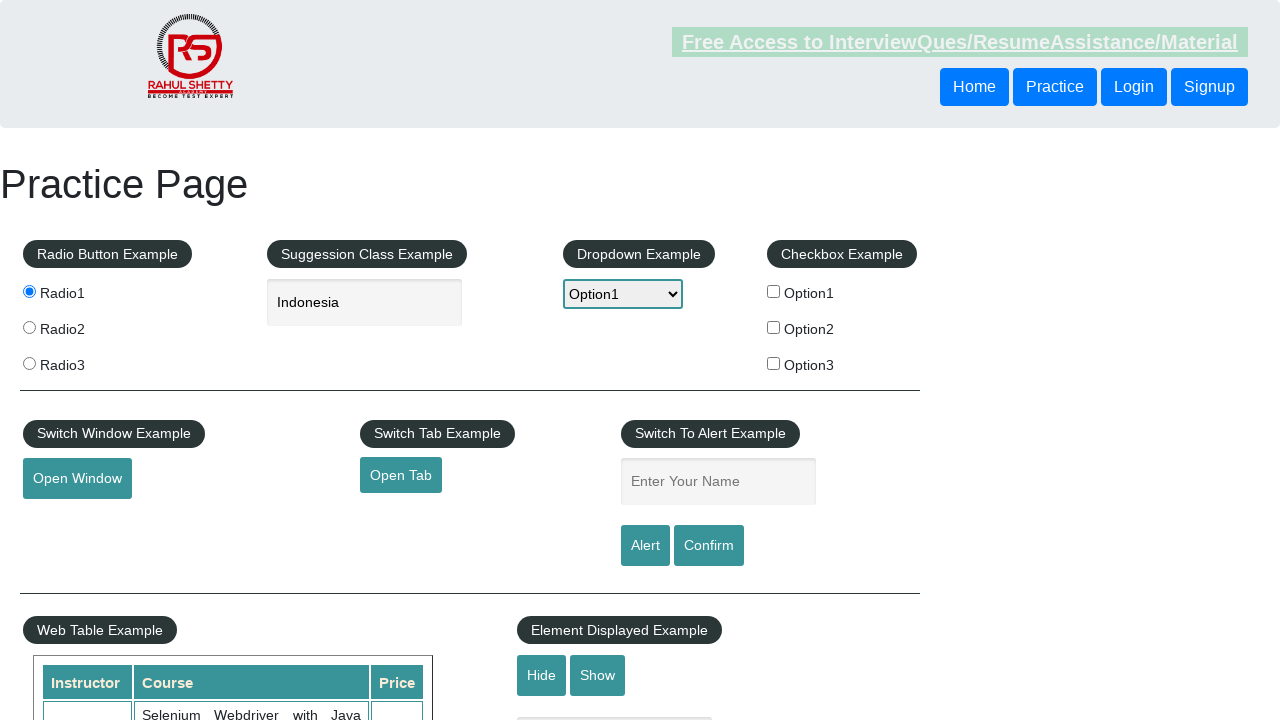